Tests adding a product to cart by opening it in a new tab, adding to cart, and verifying it appears in the cart

Starting URL: https://www.demoblaze.com/index.html

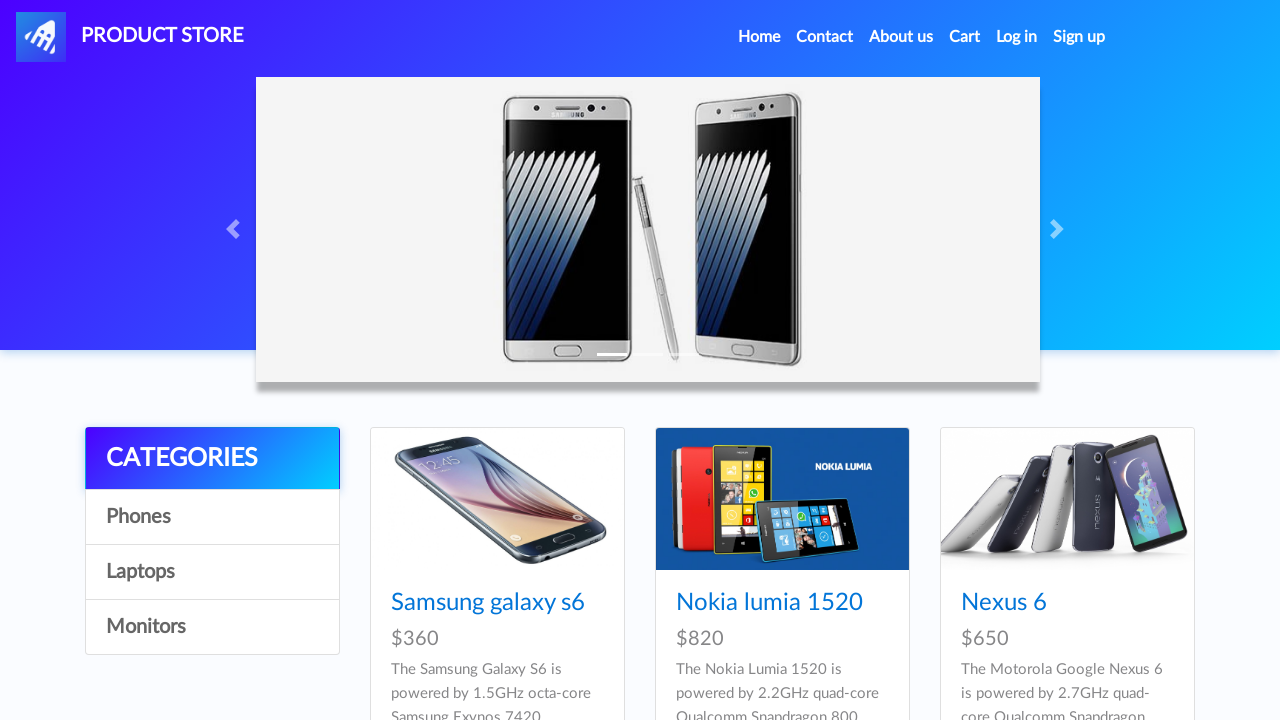

Retrieved all product card titles from the page
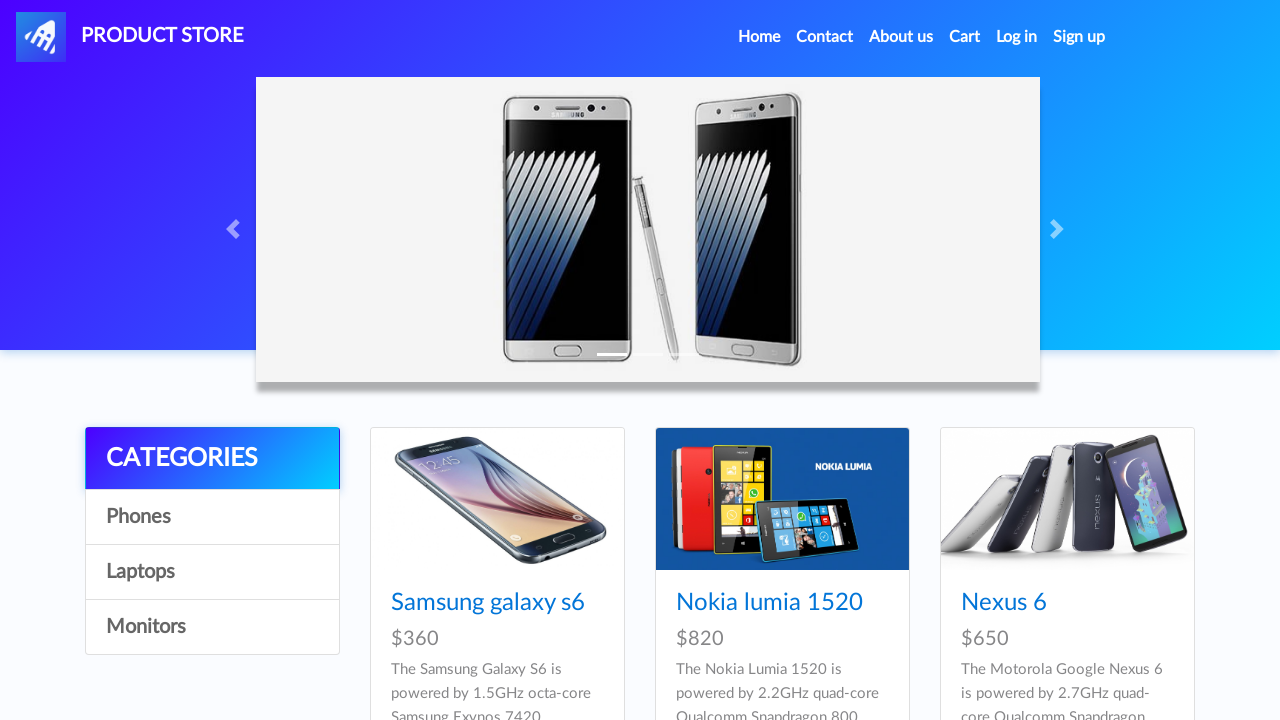

Selected the third product card
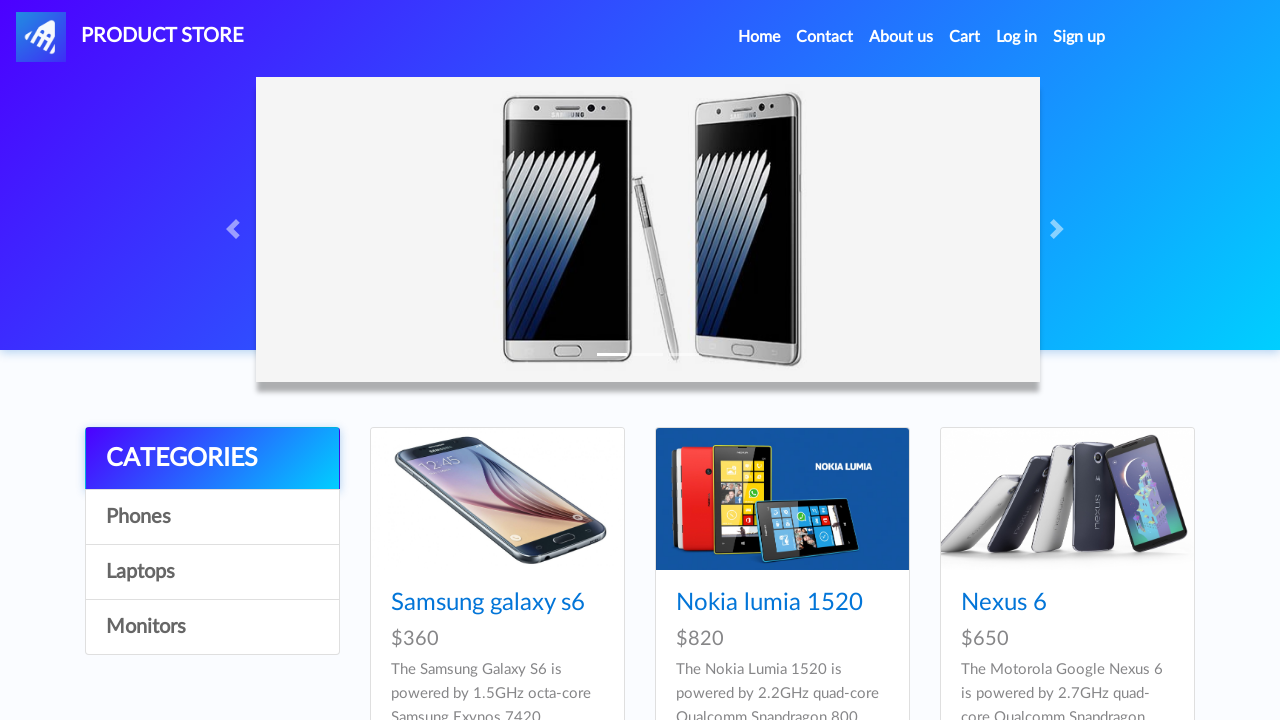

Located the product link within the third card
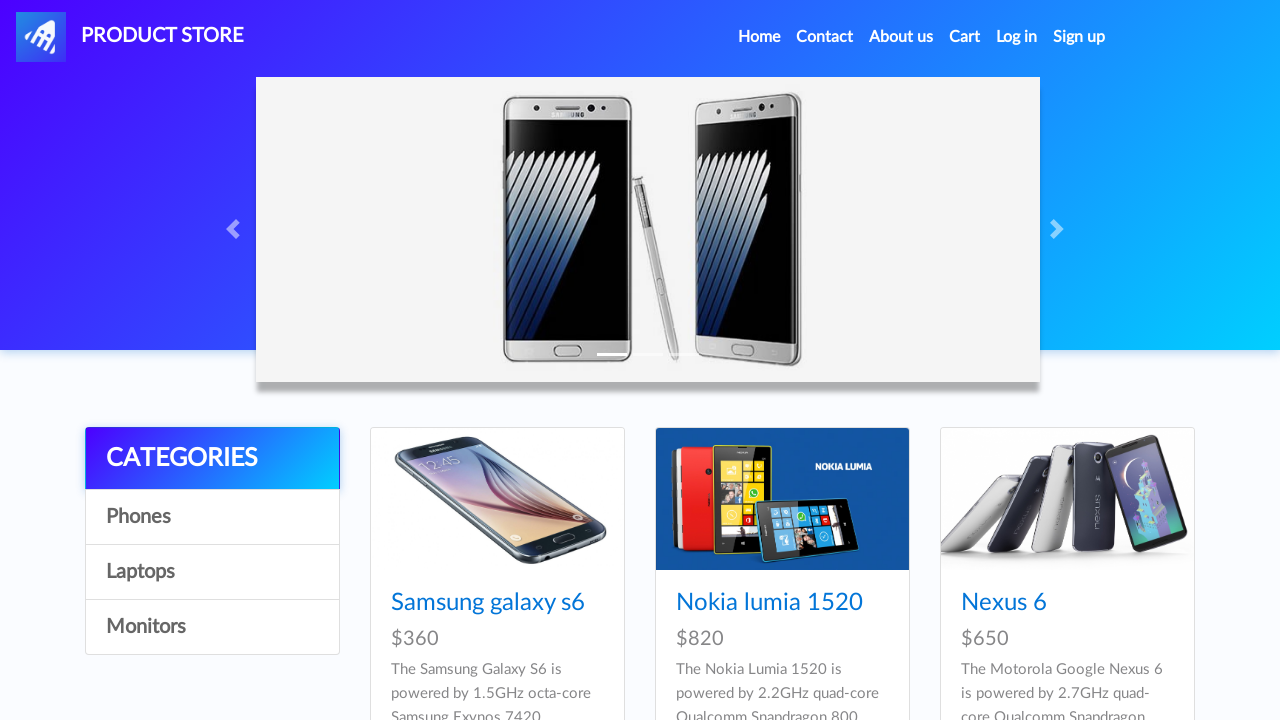

Pressed Control key down
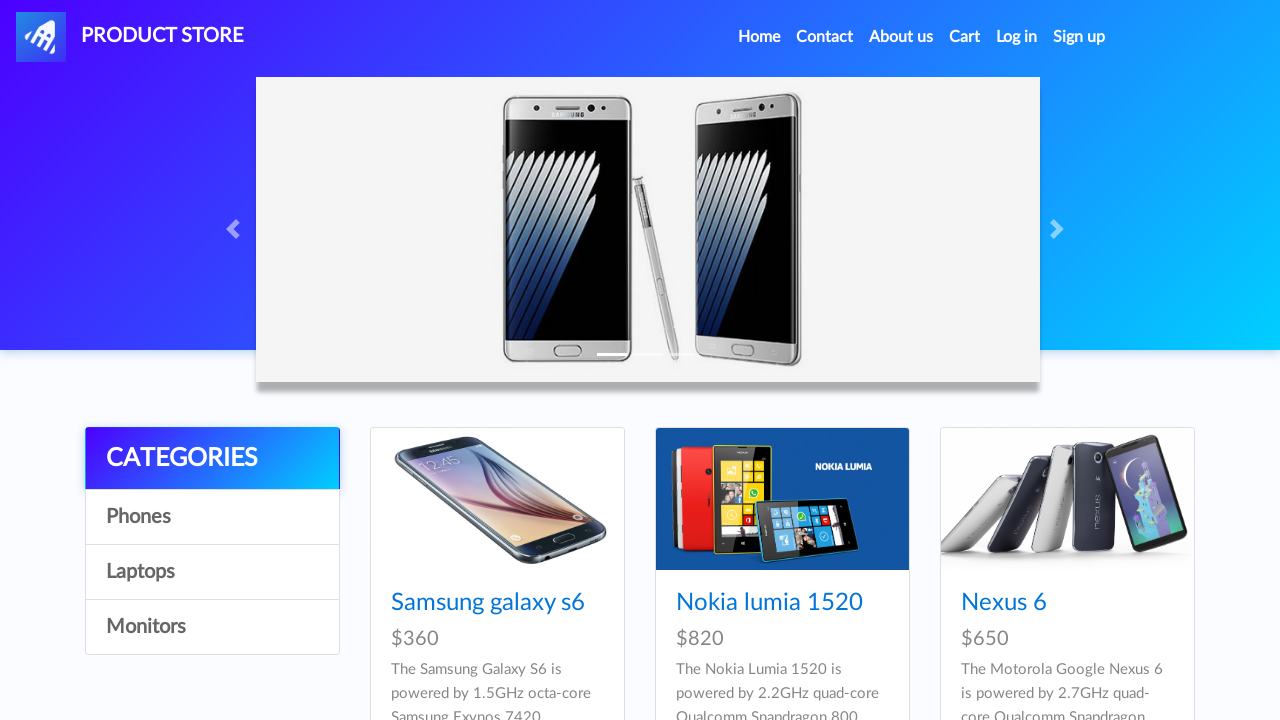

Clicked product link with Control held to open in new tab at (1004, 603) on .card-title >> nth=2 >> a
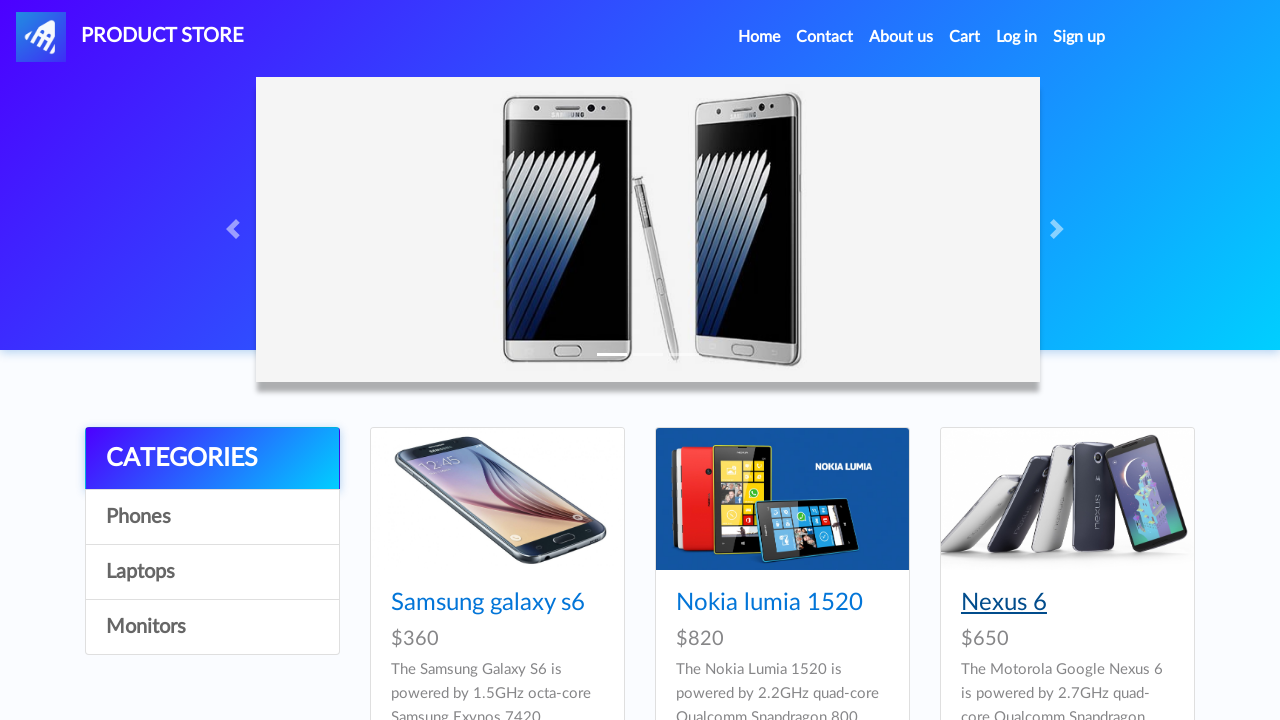

Released Control key
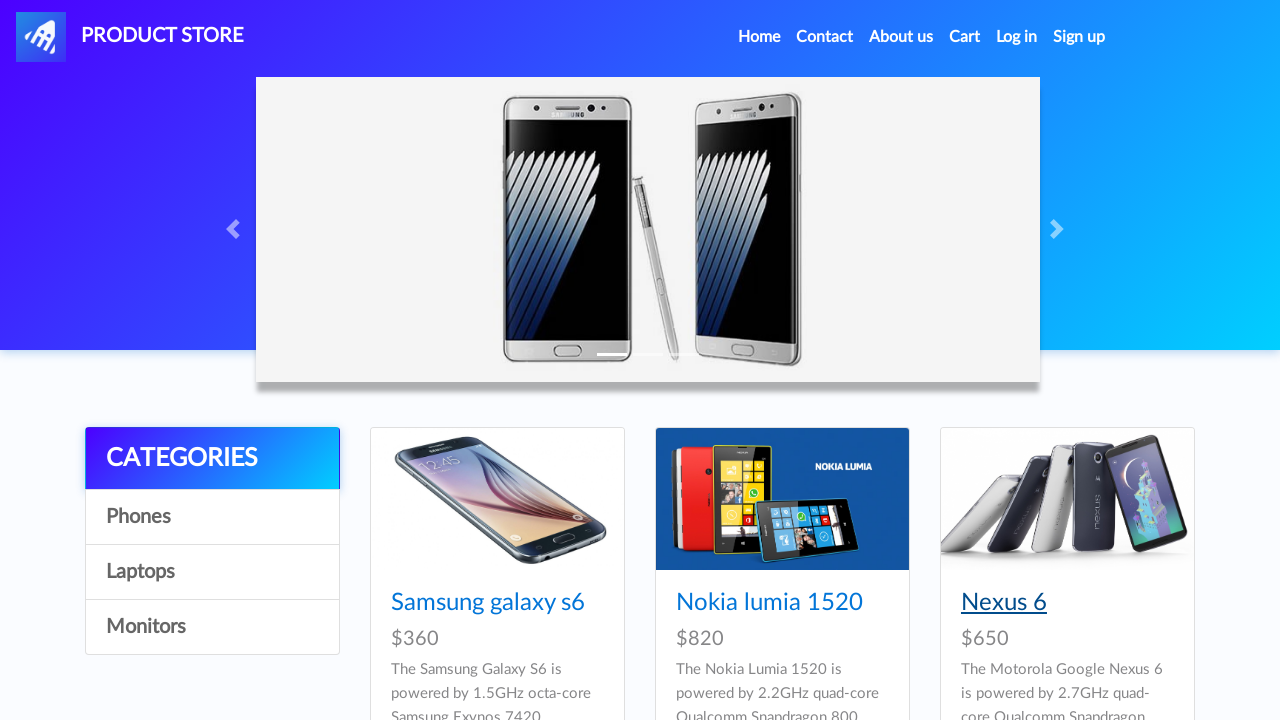

Waited for new tab to load completely
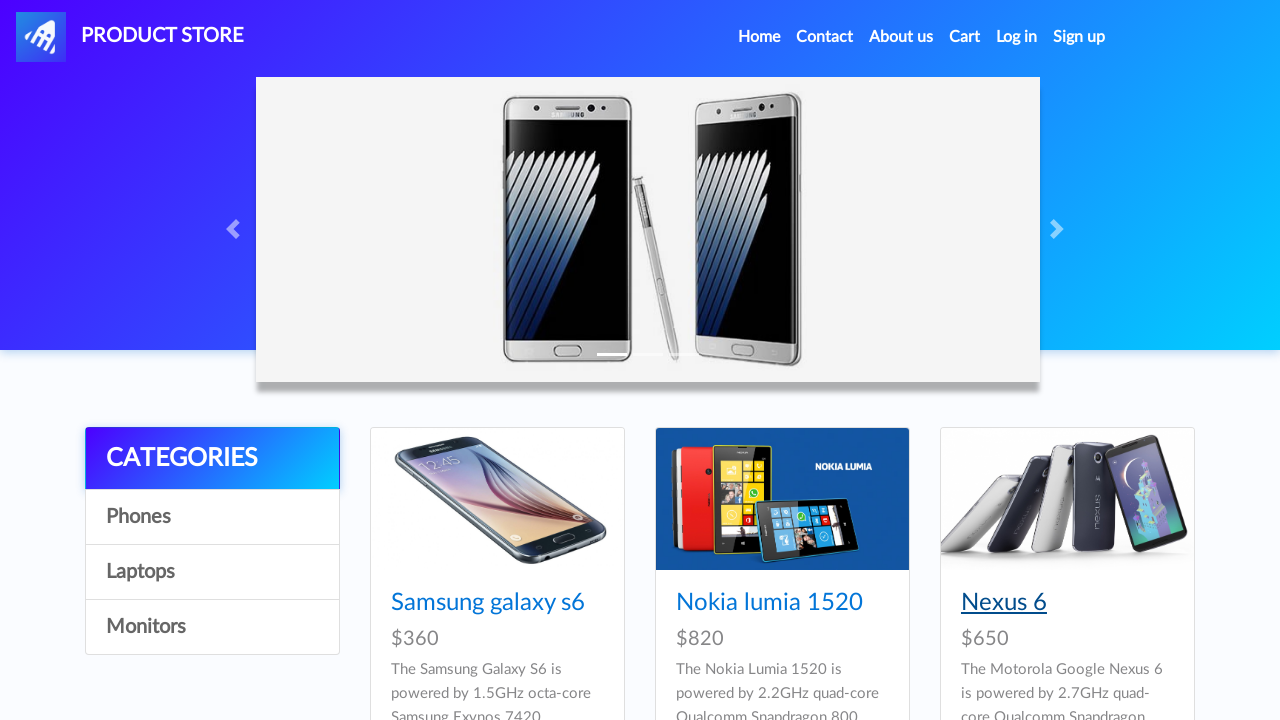

Switched to the newly opened product tab
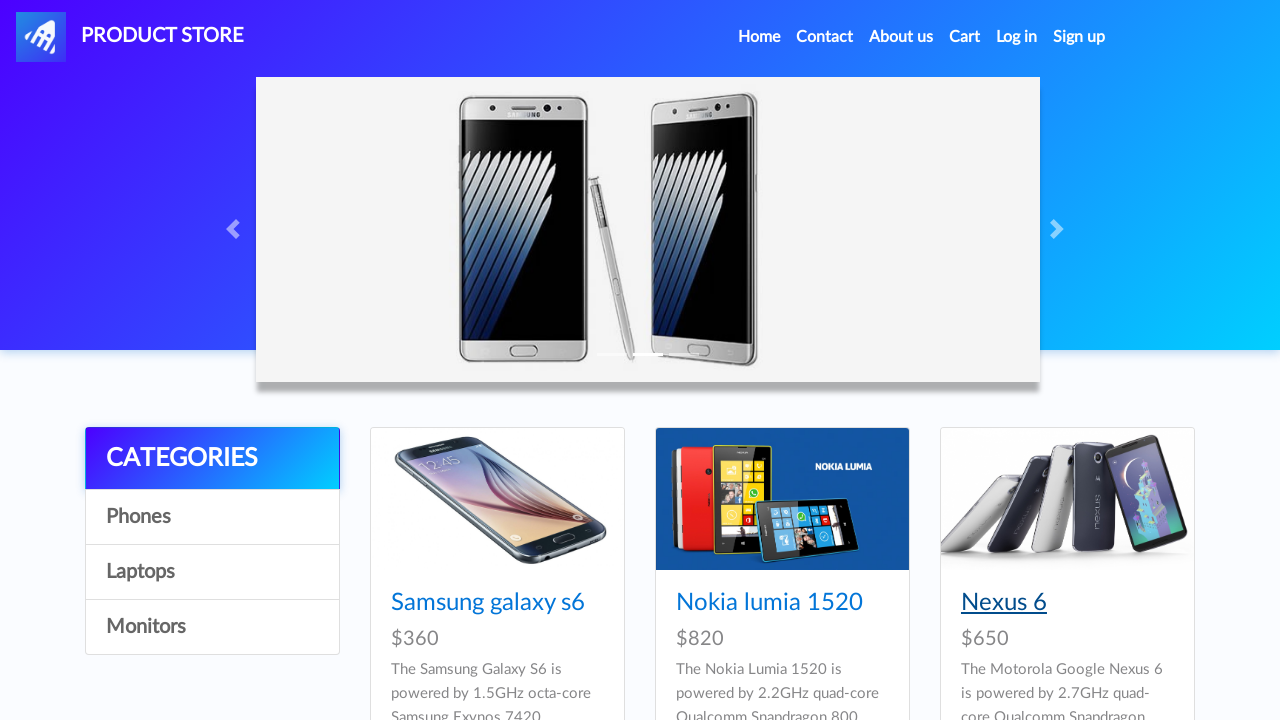

Retrieved product name: Nexus 6
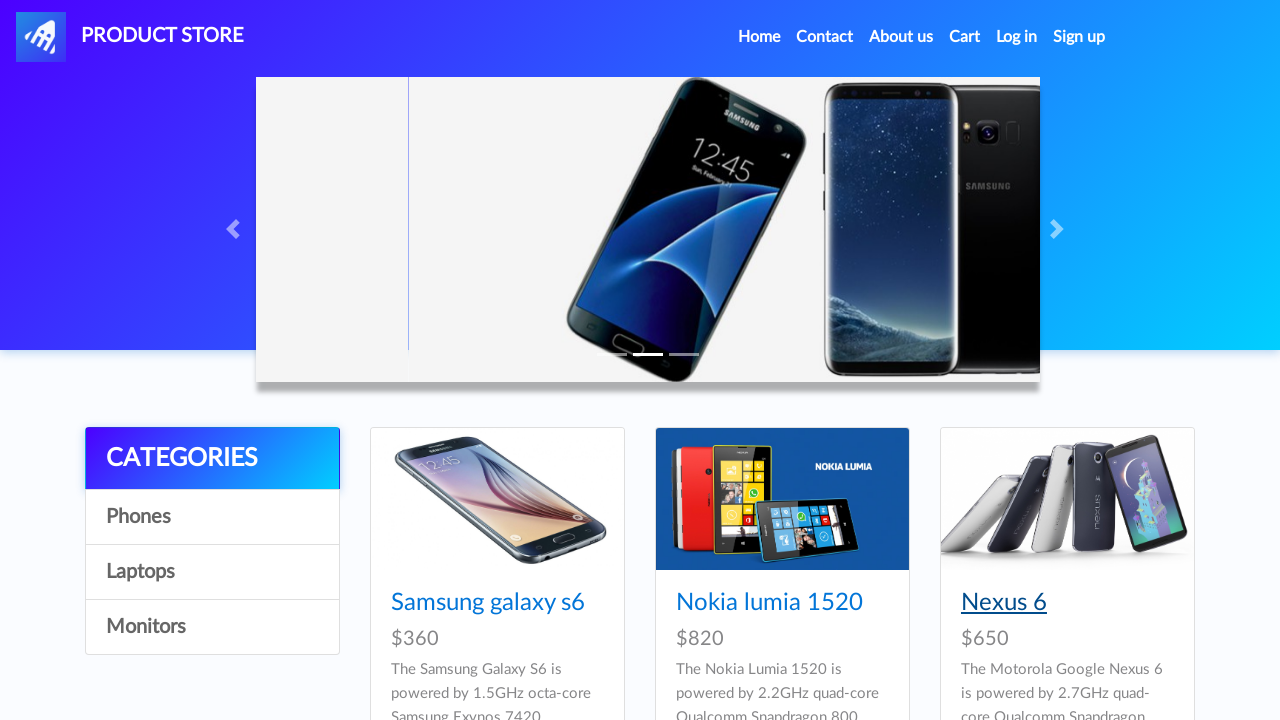

Clicked 'Add to cart' button at (610, 440) on xpath=//a[@class='btn btn-success btn-lg']
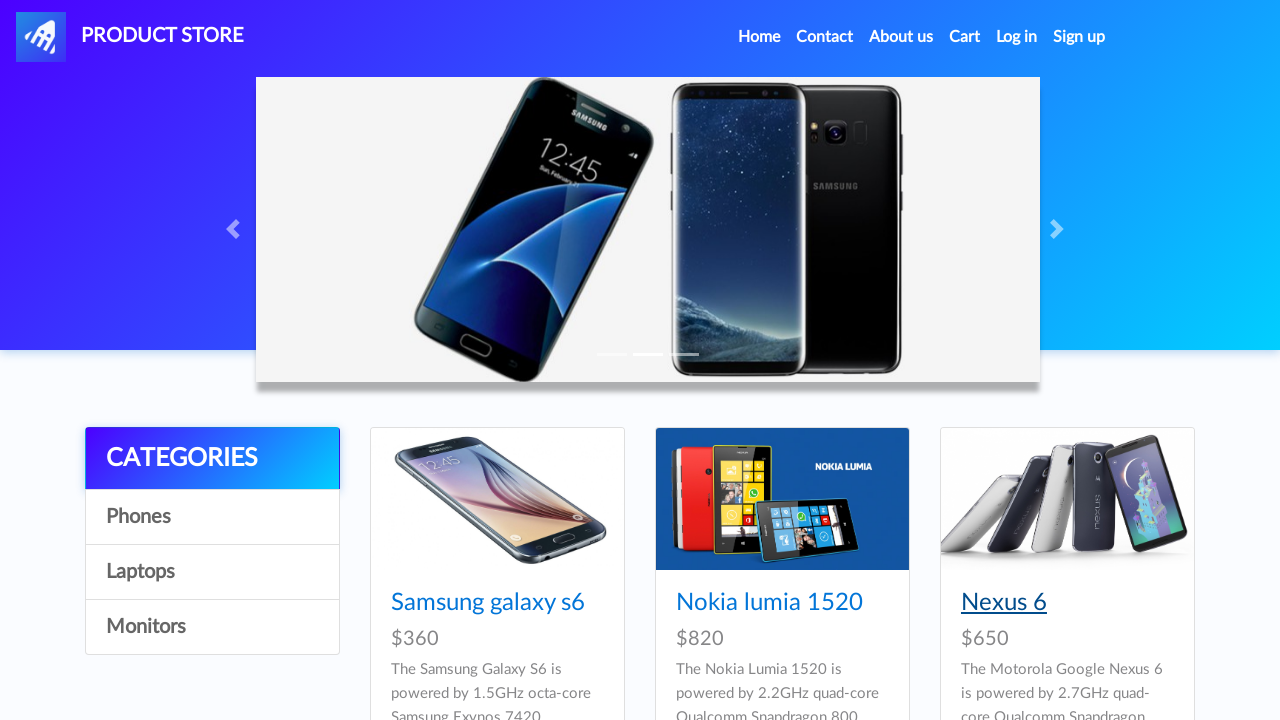

Set up dialog handler to accept alerts
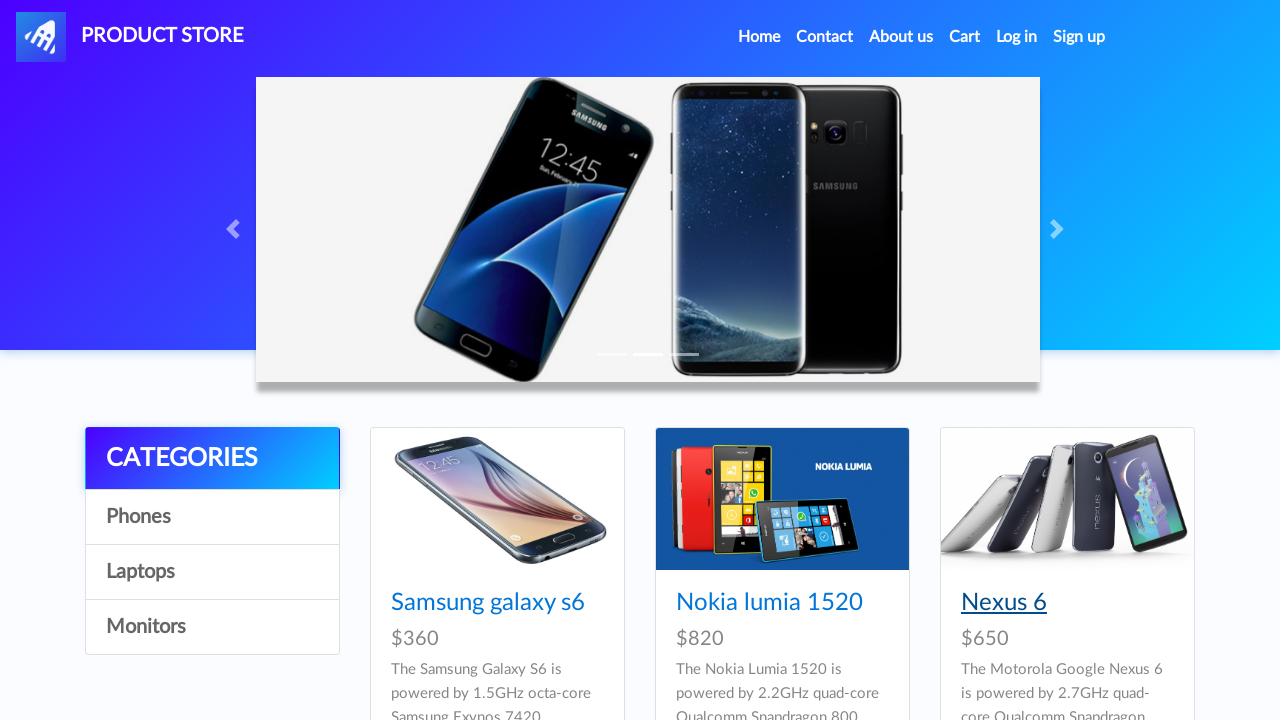

Triggered and accepted product added alert
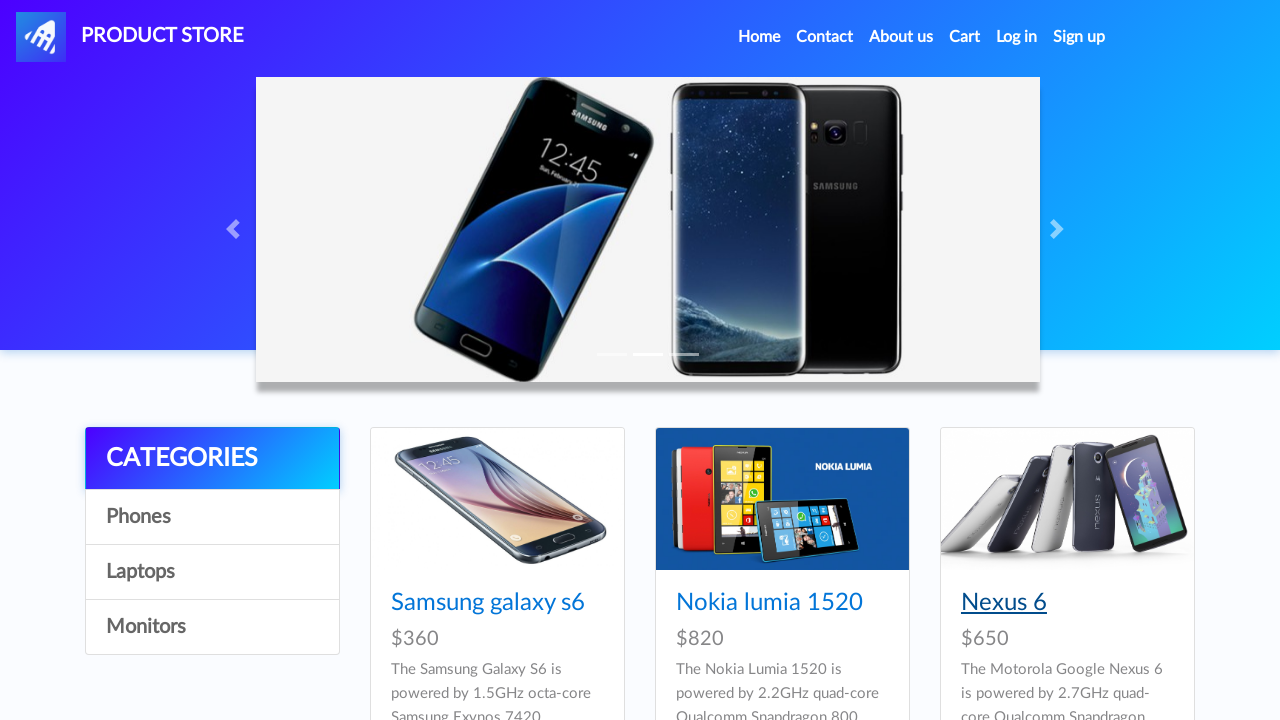

Closed the product details tab
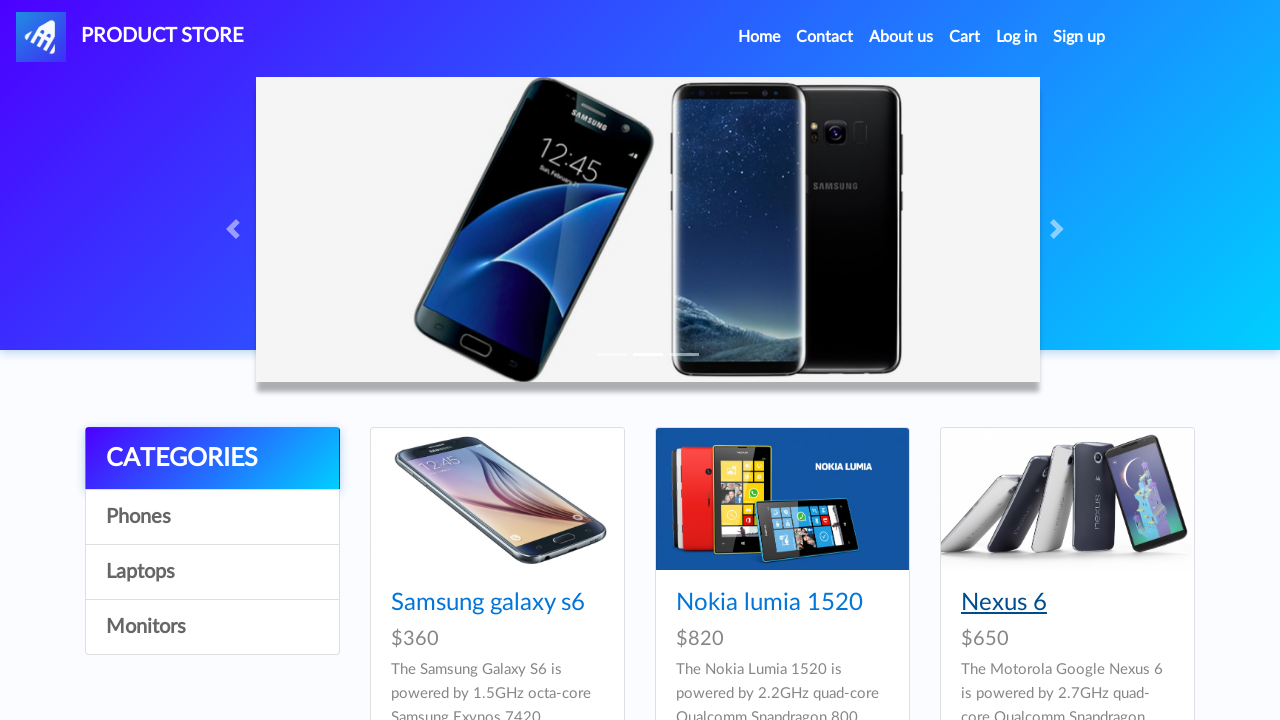

Clicked on cart link to navigate to cart page at (965, 37) on xpath=//a[@id="cartur"]
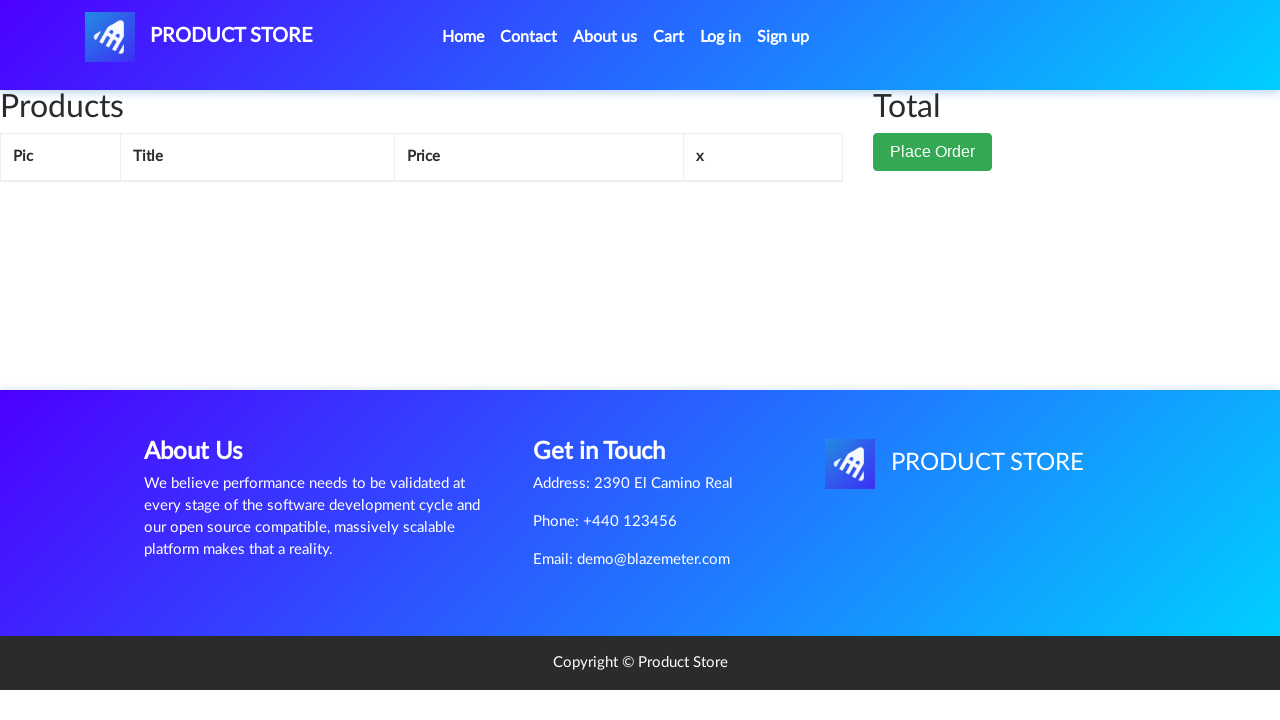

Waited for cart item to load
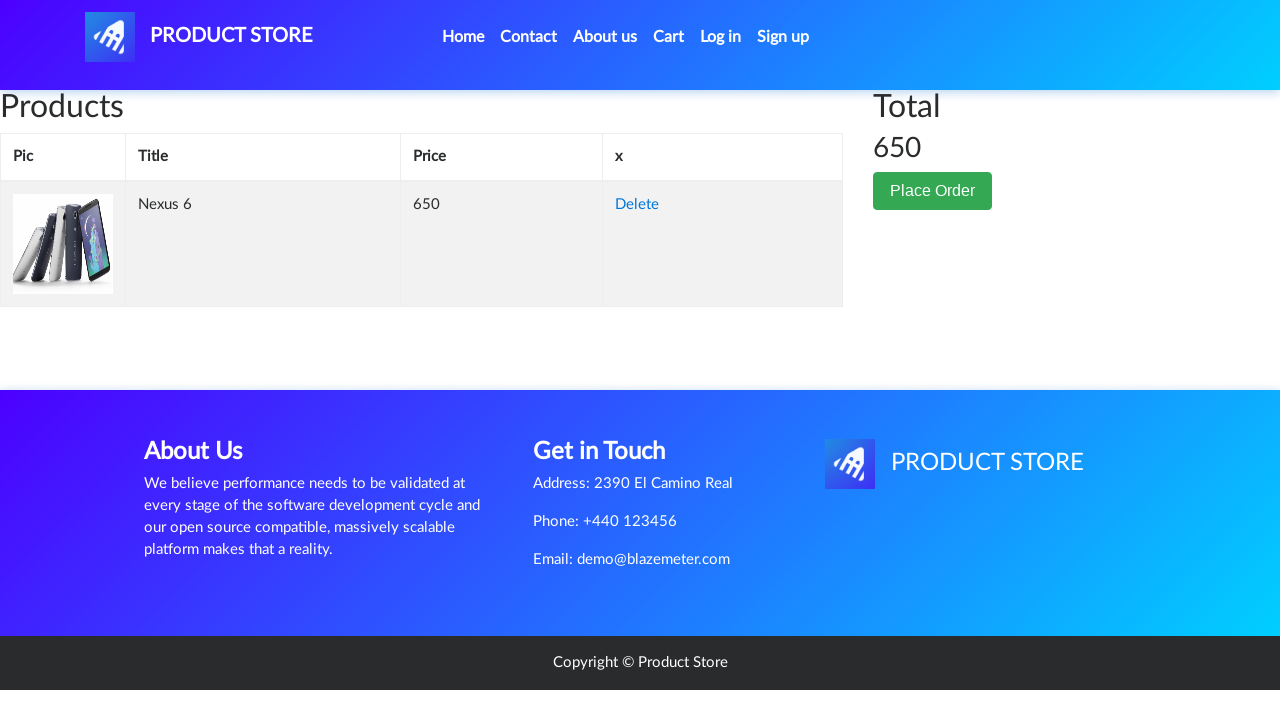

Verified product in cart: Nexus 6
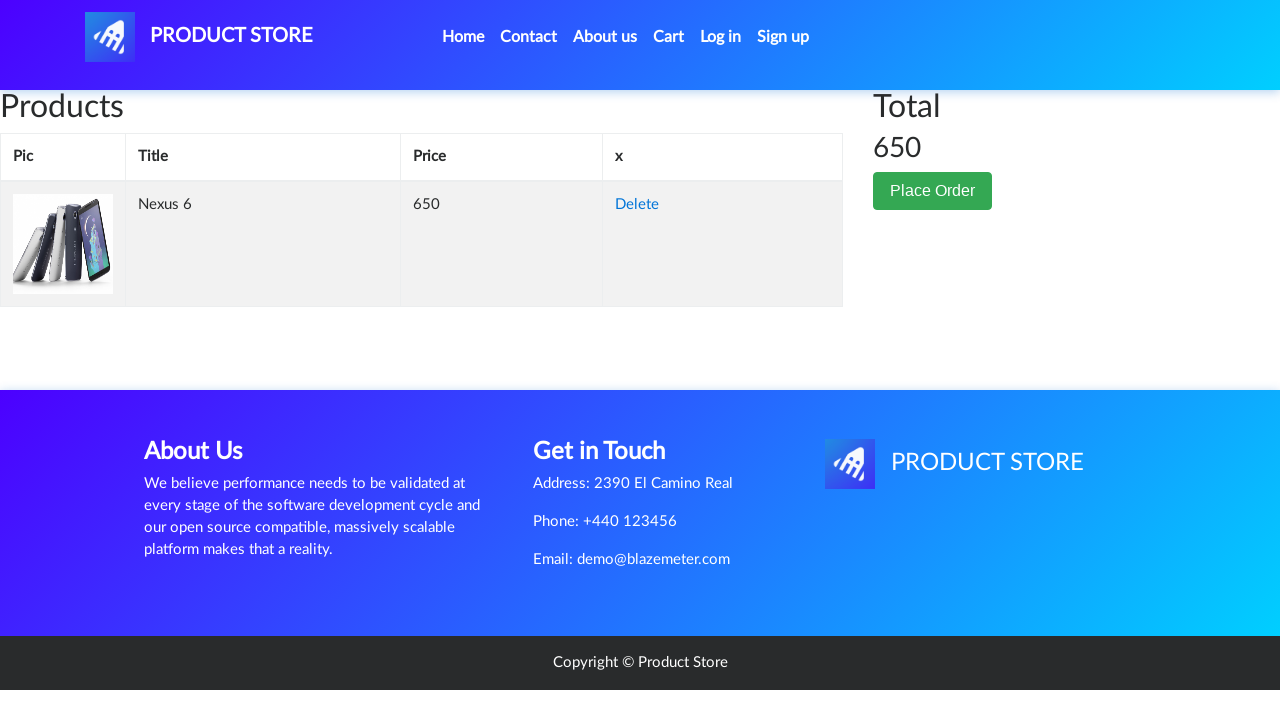

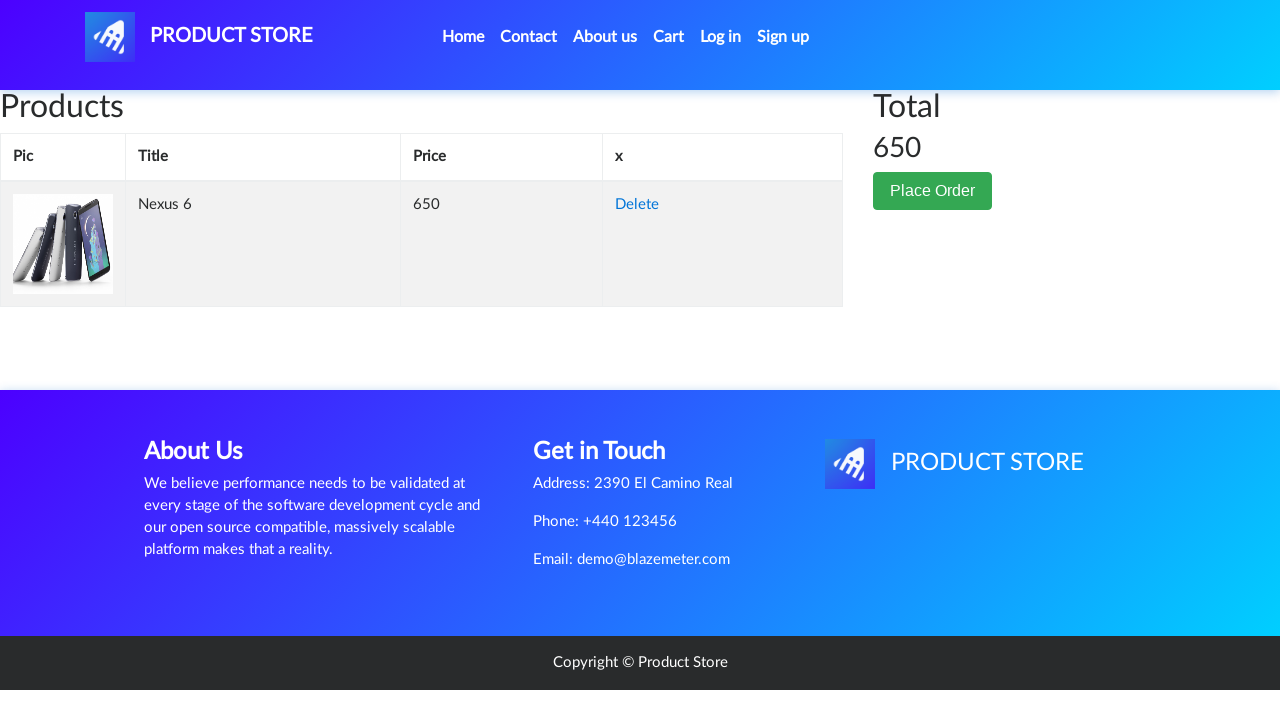